Tests that the Clear completed button displays correct text

Starting URL: https://demo.playwright.dev/todomvc

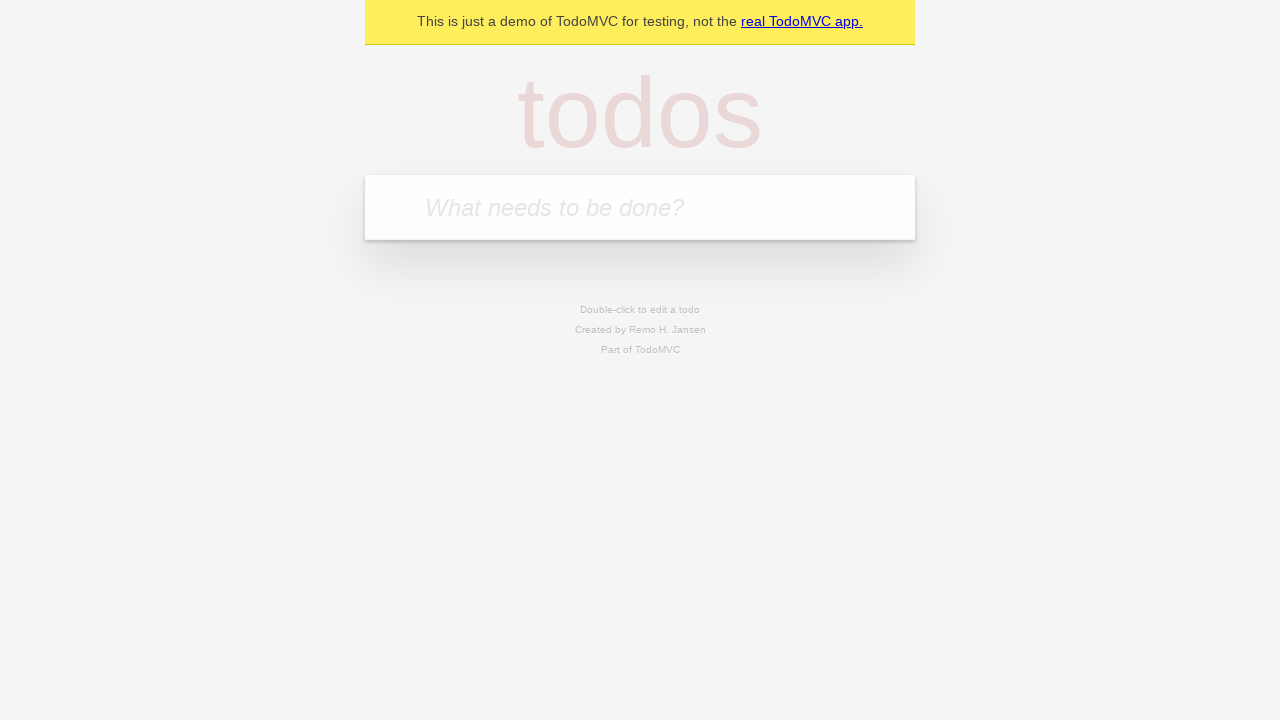

Filled todo input with 'buy some cheese' on internal:attr=[placeholder="What needs to be done?"i]
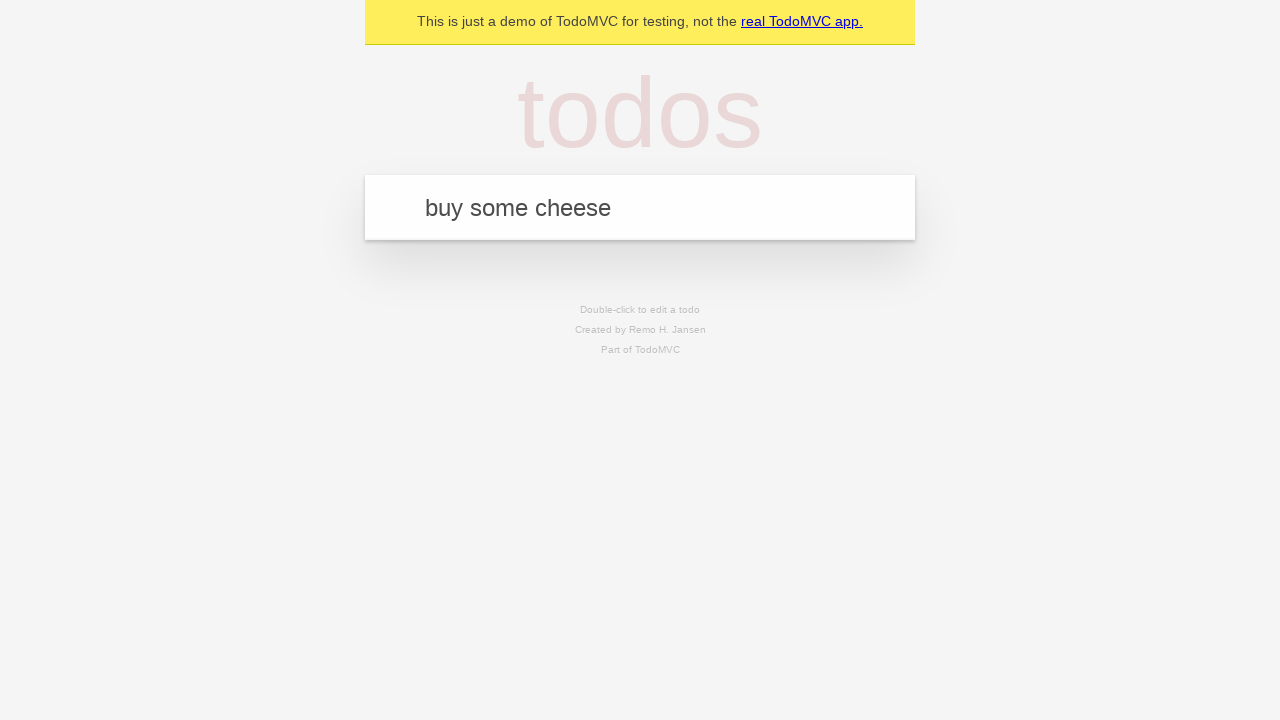

Pressed Enter to add first todo on internal:attr=[placeholder="What needs to be done?"i]
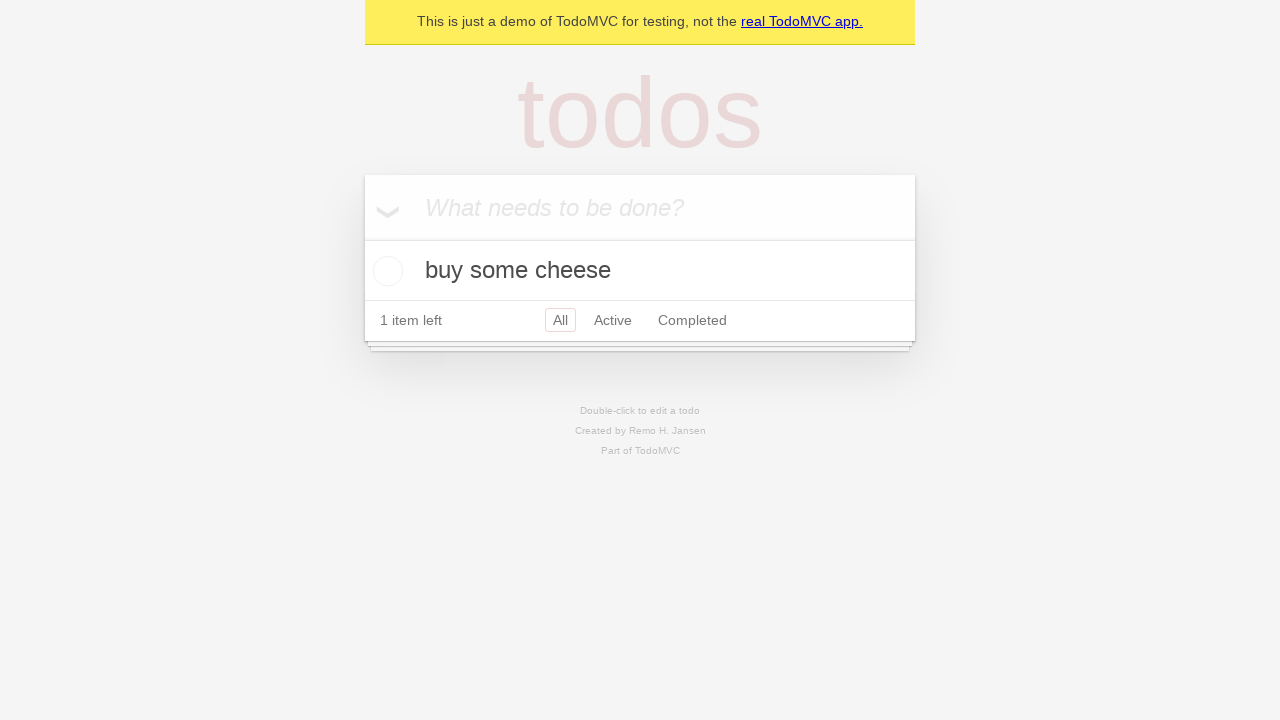

Filled todo input with 'feed the cat' on internal:attr=[placeholder="What needs to be done?"i]
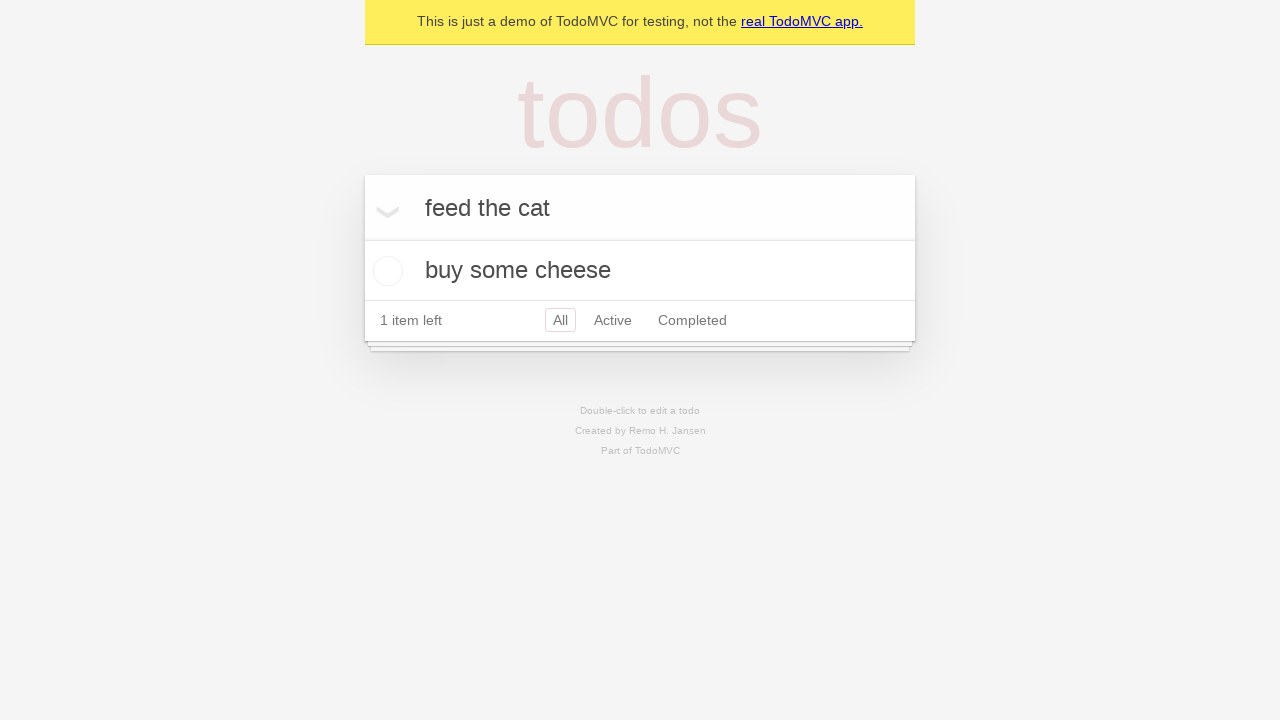

Pressed Enter to add second todo on internal:attr=[placeholder="What needs to be done?"i]
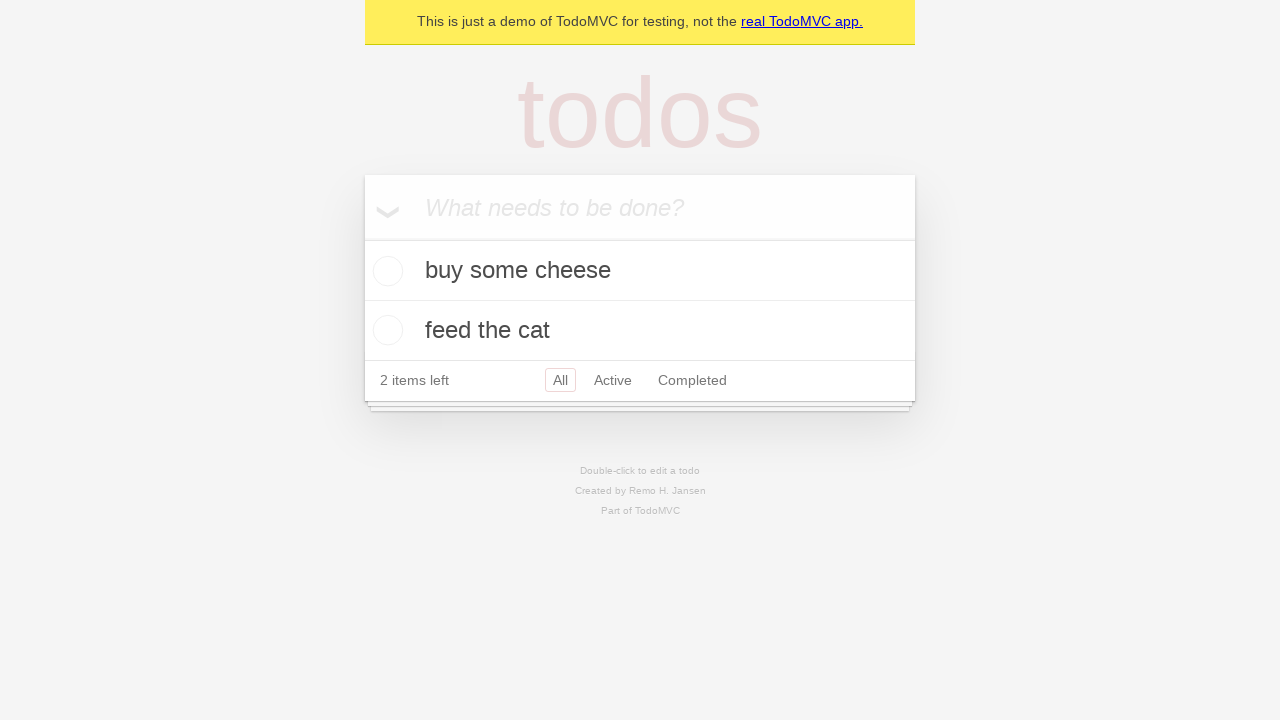

Filled todo input with 'book a doctors appointment' on internal:attr=[placeholder="What needs to be done?"i]
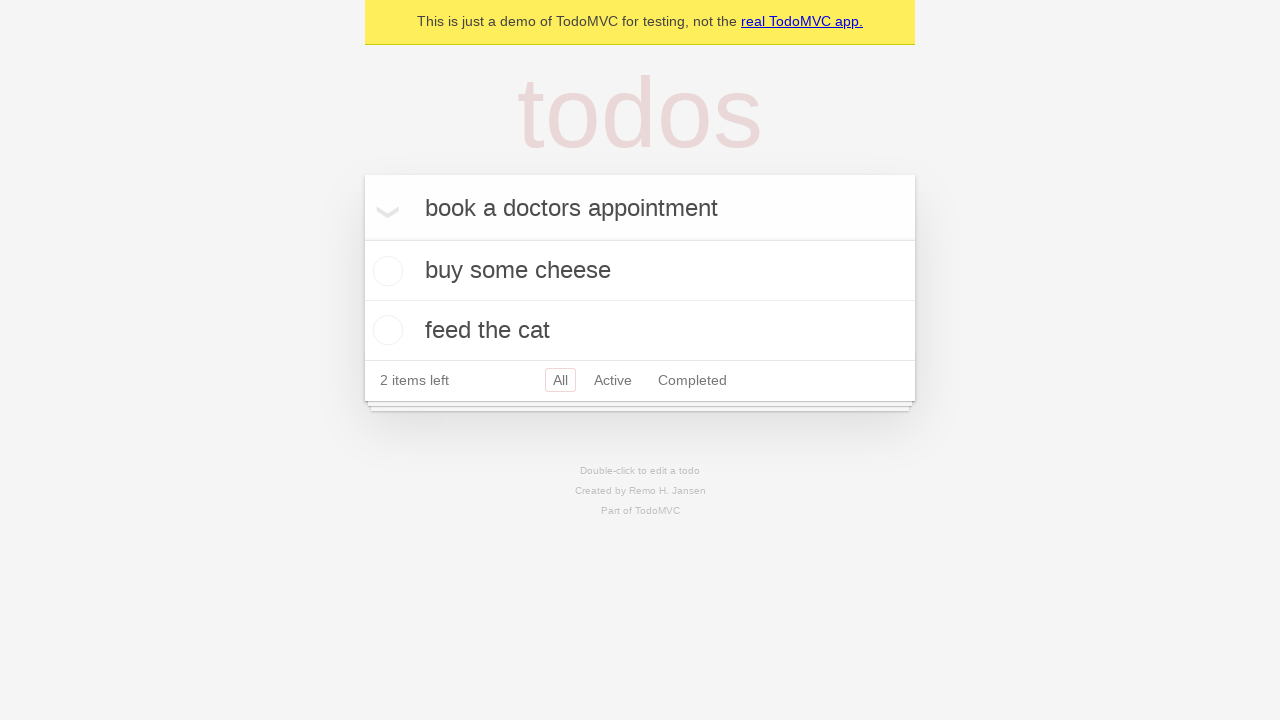

Pressed Enter to add third todo on internal:attr=[placeholder="What needs to be done?"i]
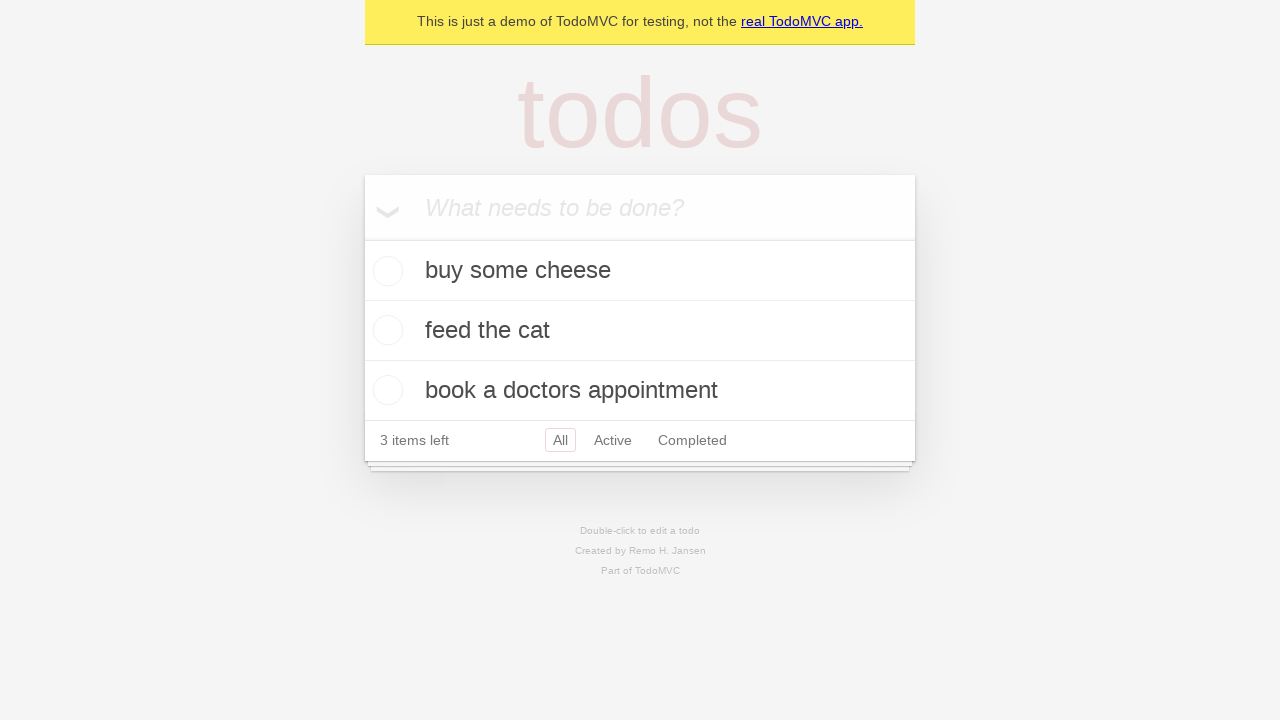

Checked the first todo item at (385, 271) on .todo-list li .toggle >> nth=0
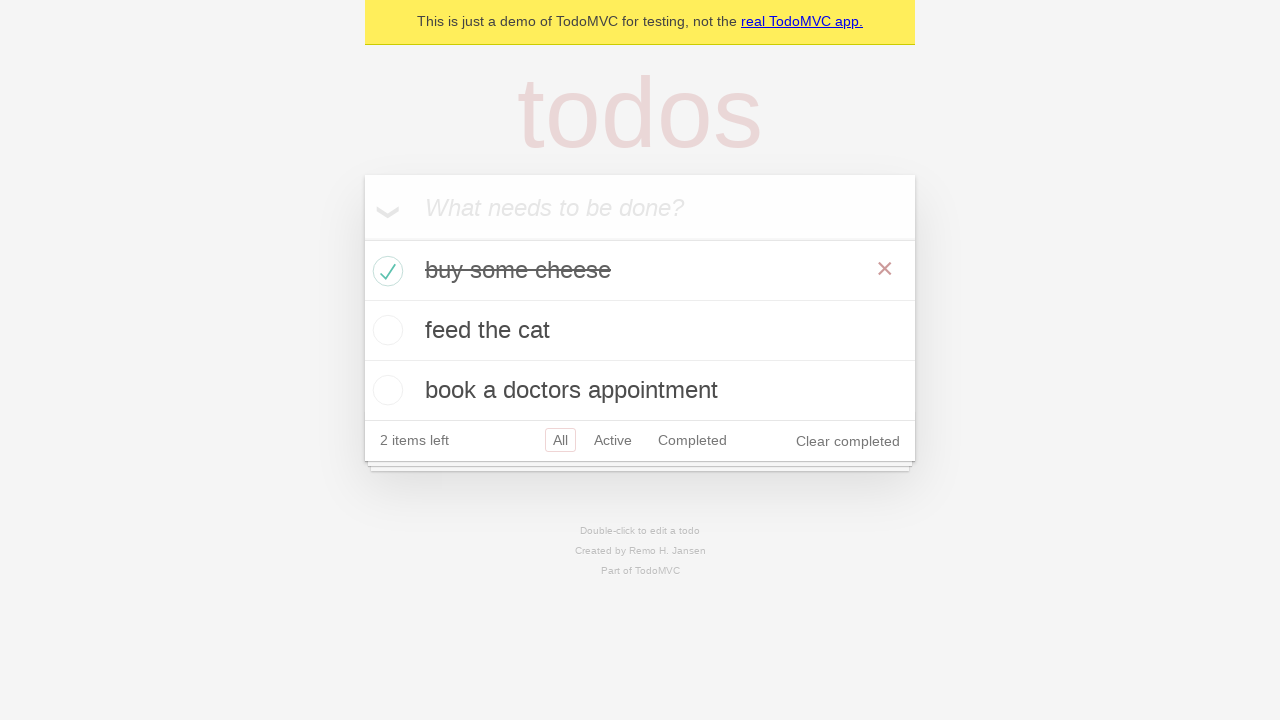

Clear completed button is displayed with correct text
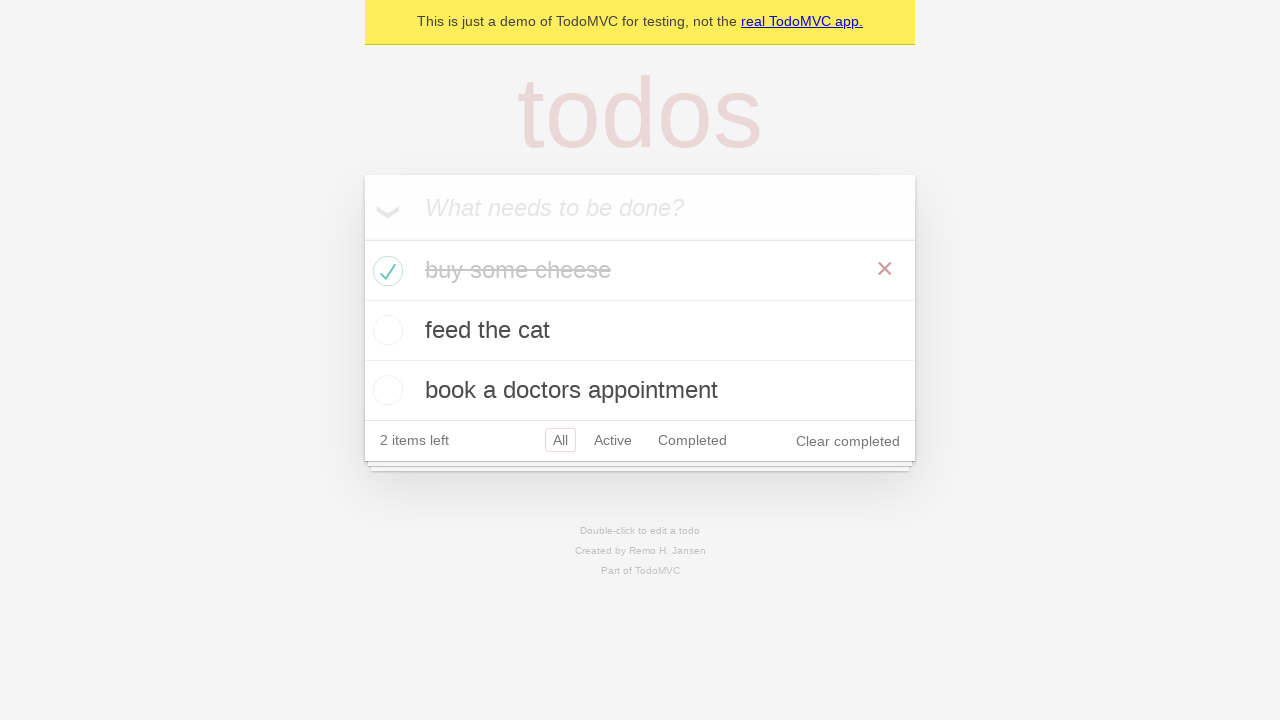

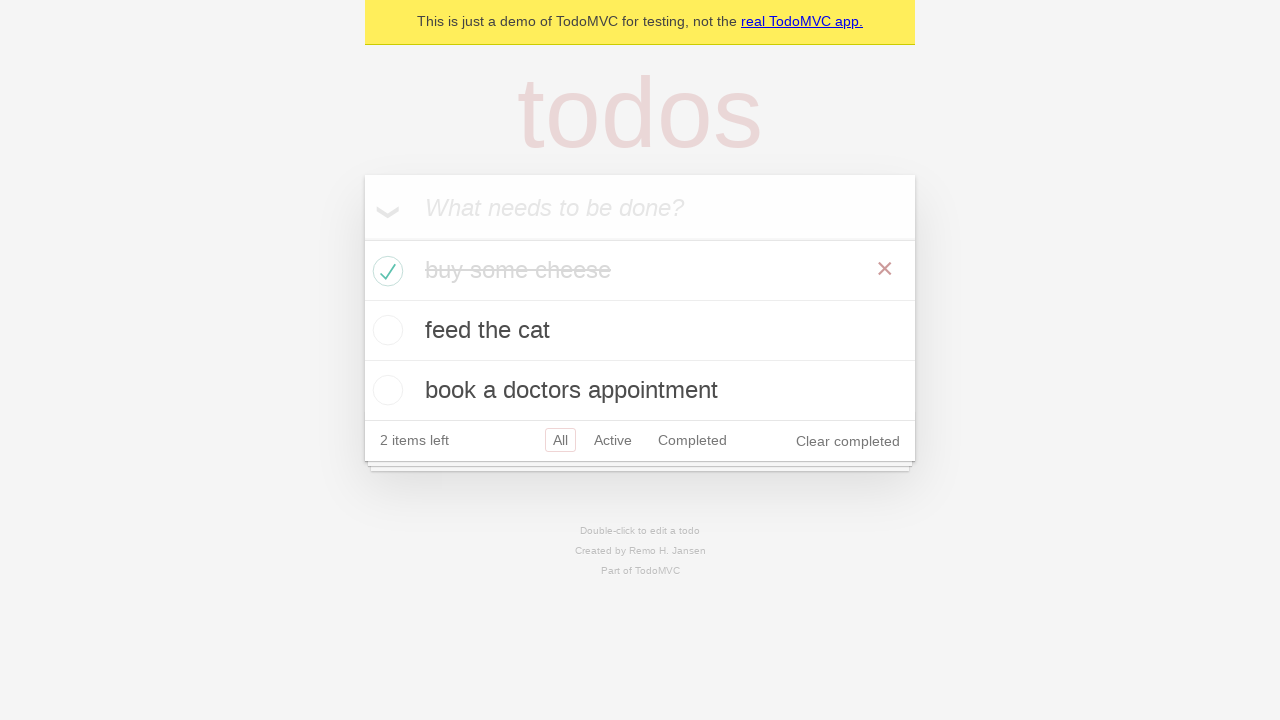